Tests shadow DOM interaction by scrolling to a specific div element and filling a text input field that is nested within multiple shadow roots with a pizza type value.

Starting URL: https://selectorshub.com/xpath-practice-page/

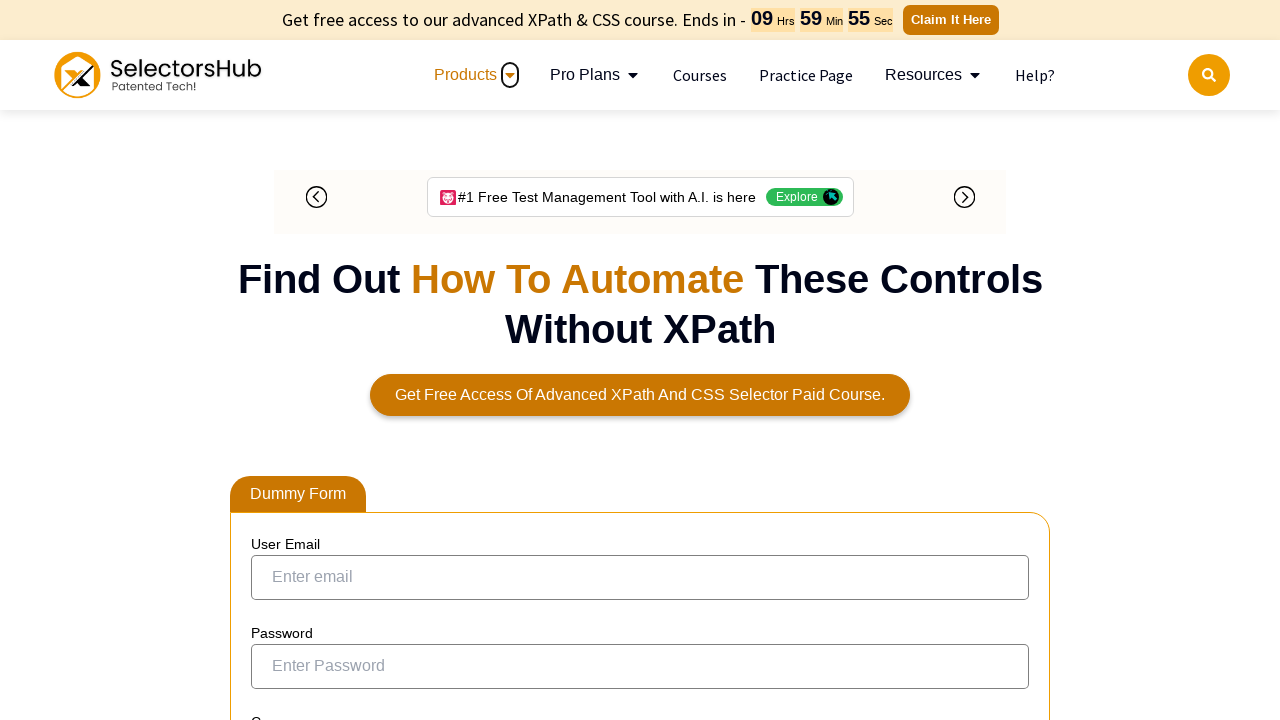

Scrolled to userName div element
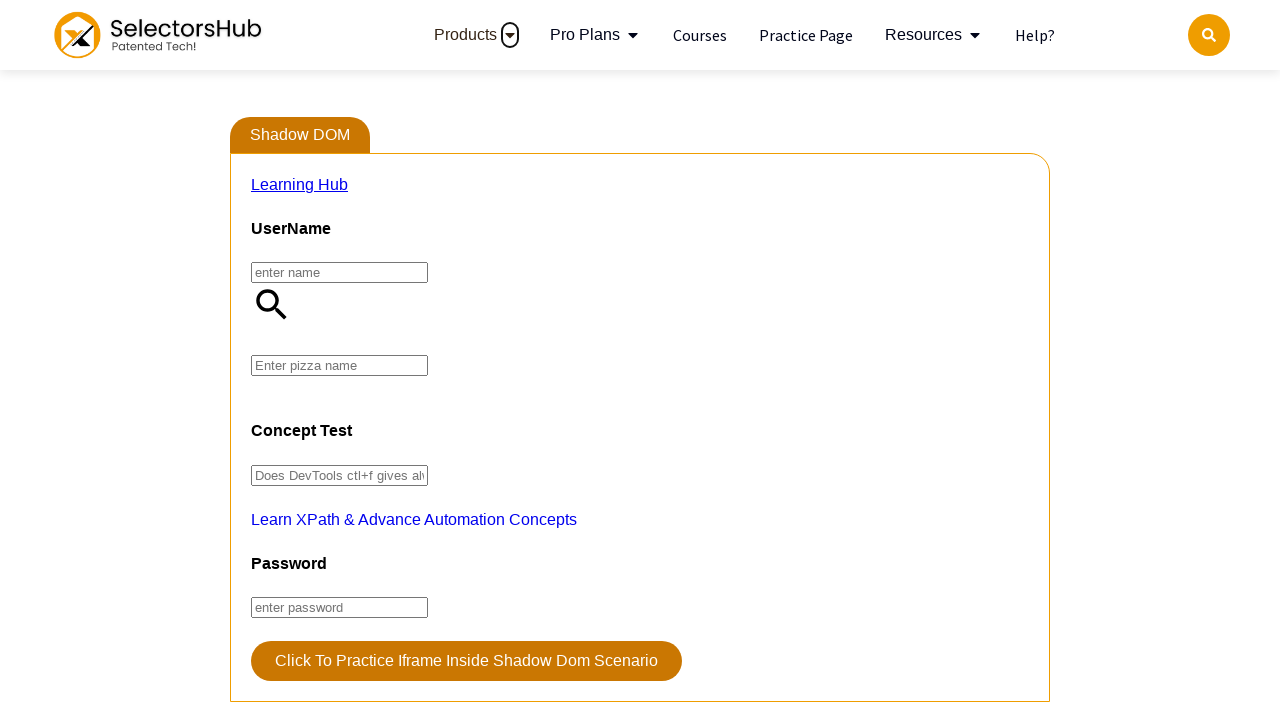

Filled pizza input field with 'Farmhouse' value in nested shadow DOM
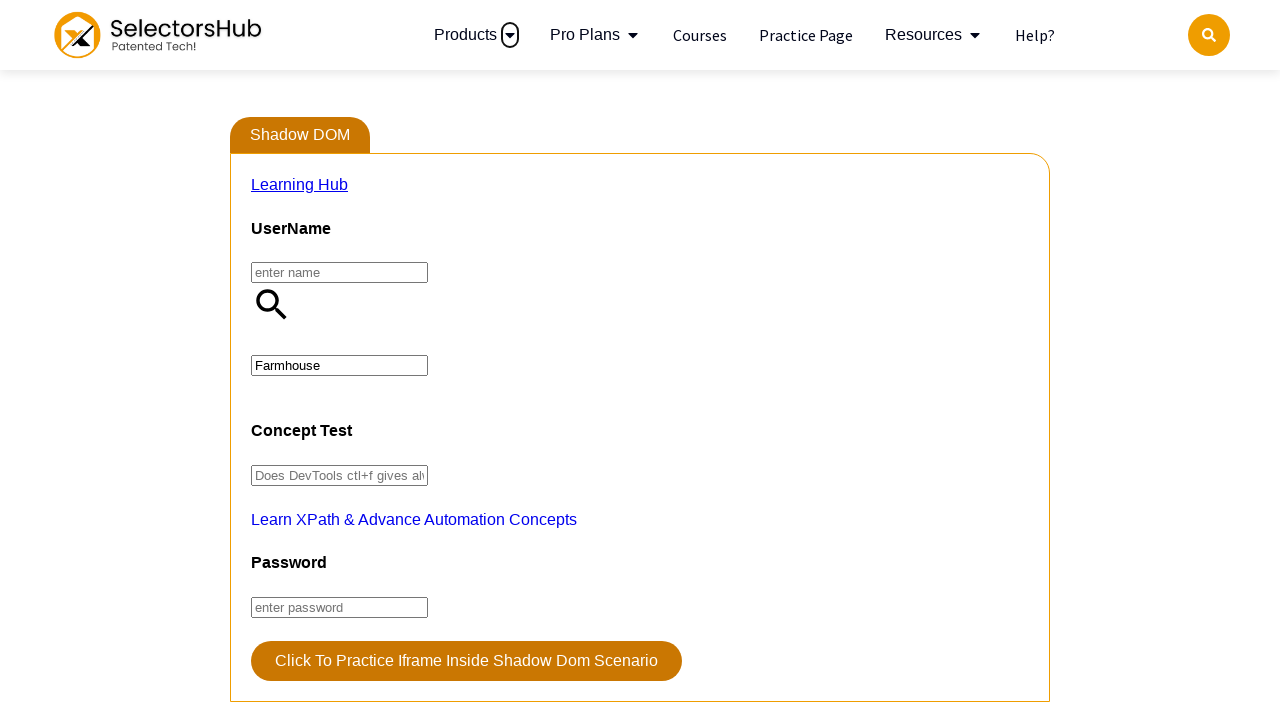

Triggered input event on pizza field to register value change
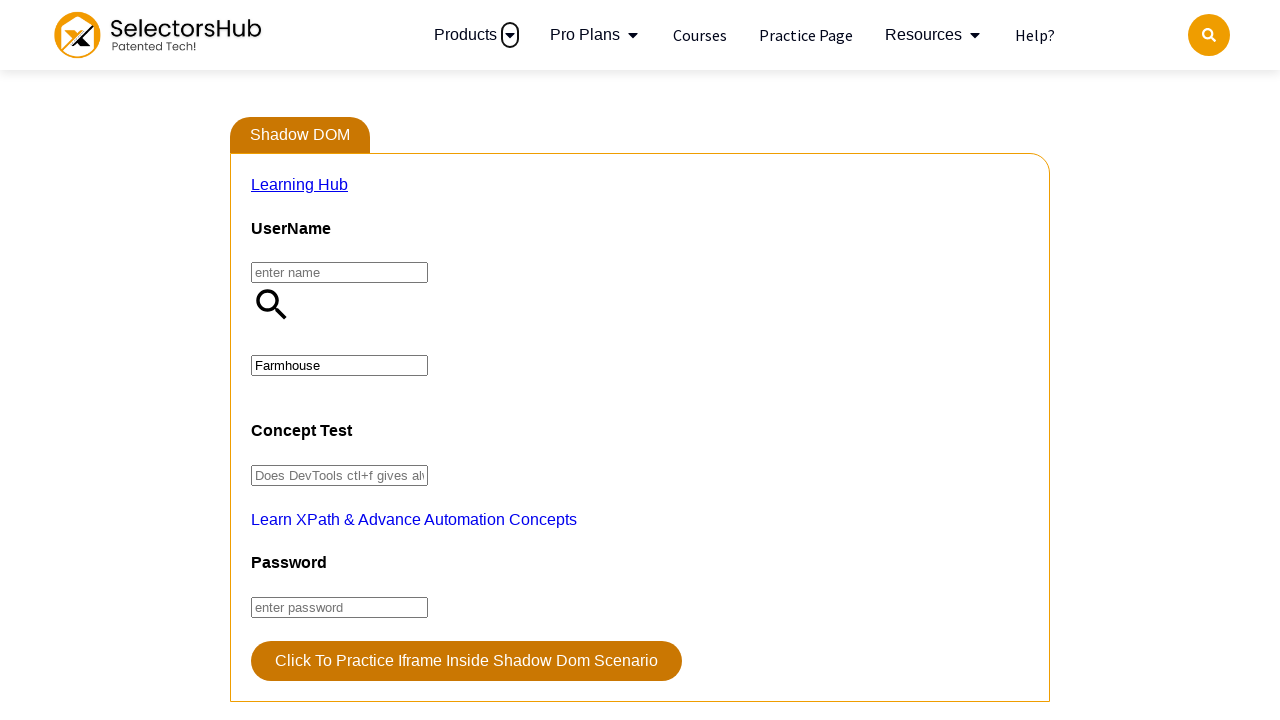

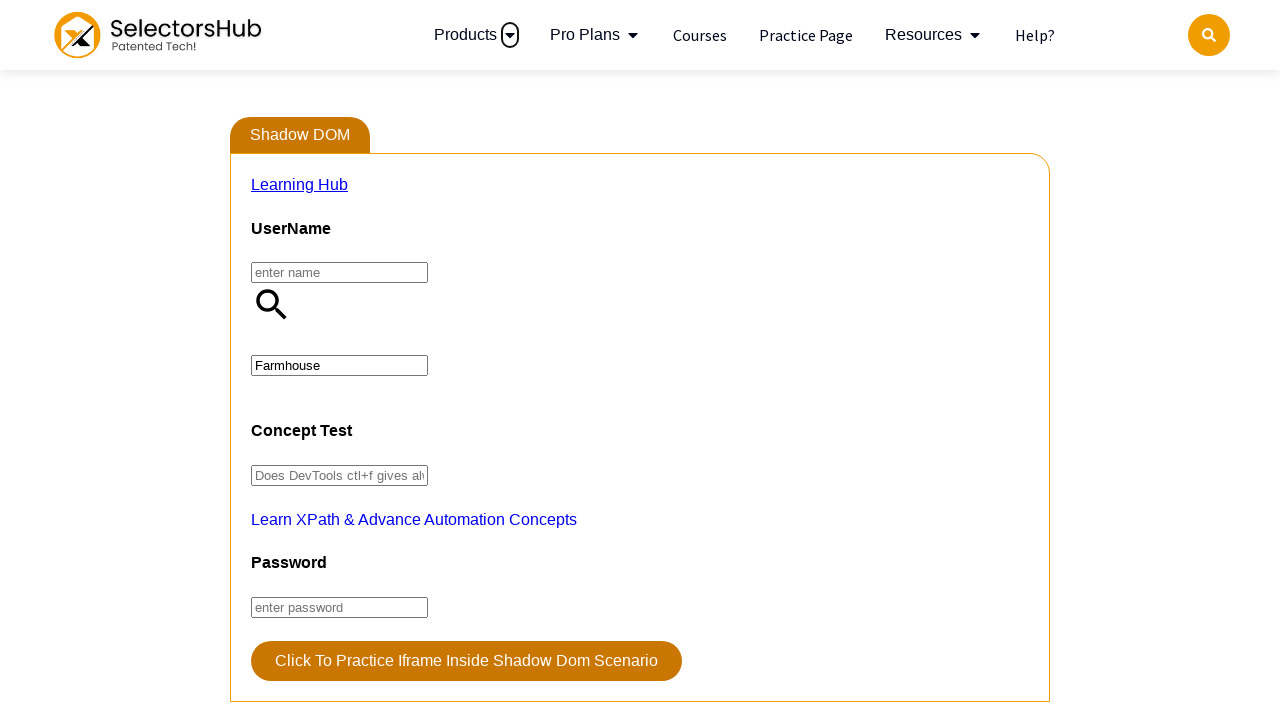